Tests date picker functionality by entering a date and pressing Enter to confirm selection.

Starting URL: https://formy-project.herokuapp.com/datepicker

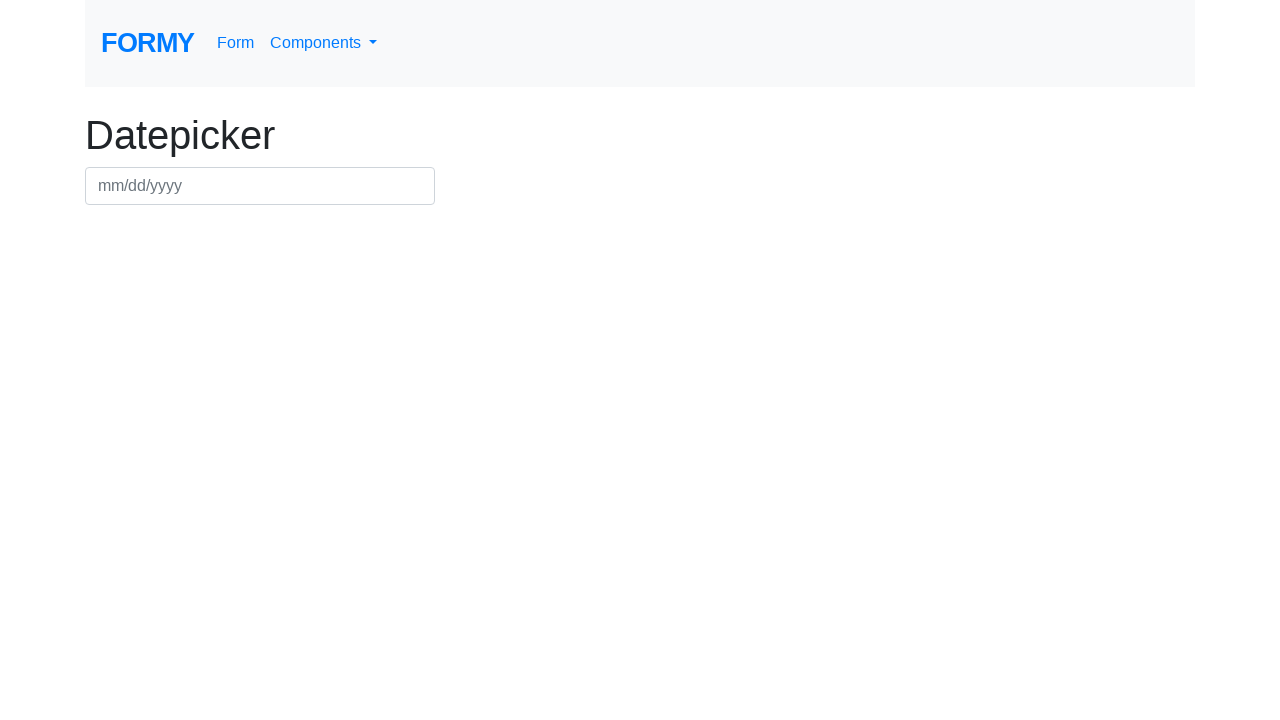

Filled datepicker field with date 03/20/2003 on #datepicker
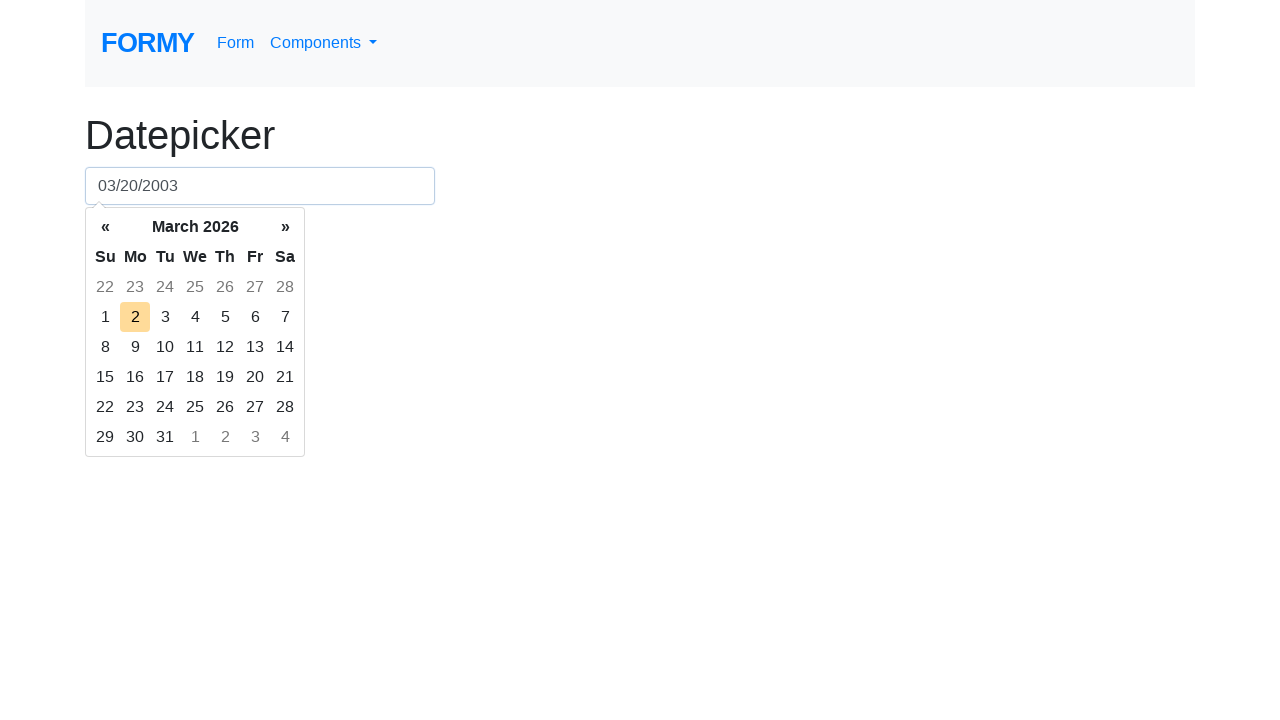

Pressed Enter to confirm date selection on #datepicker
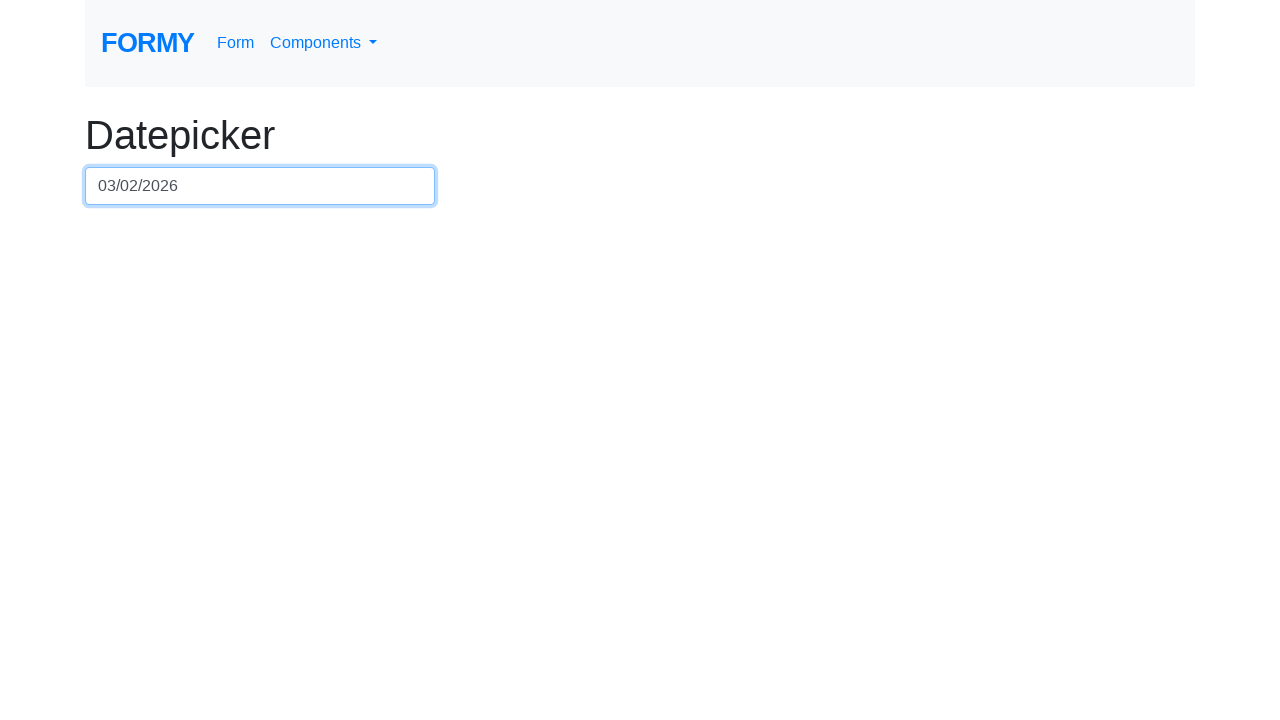

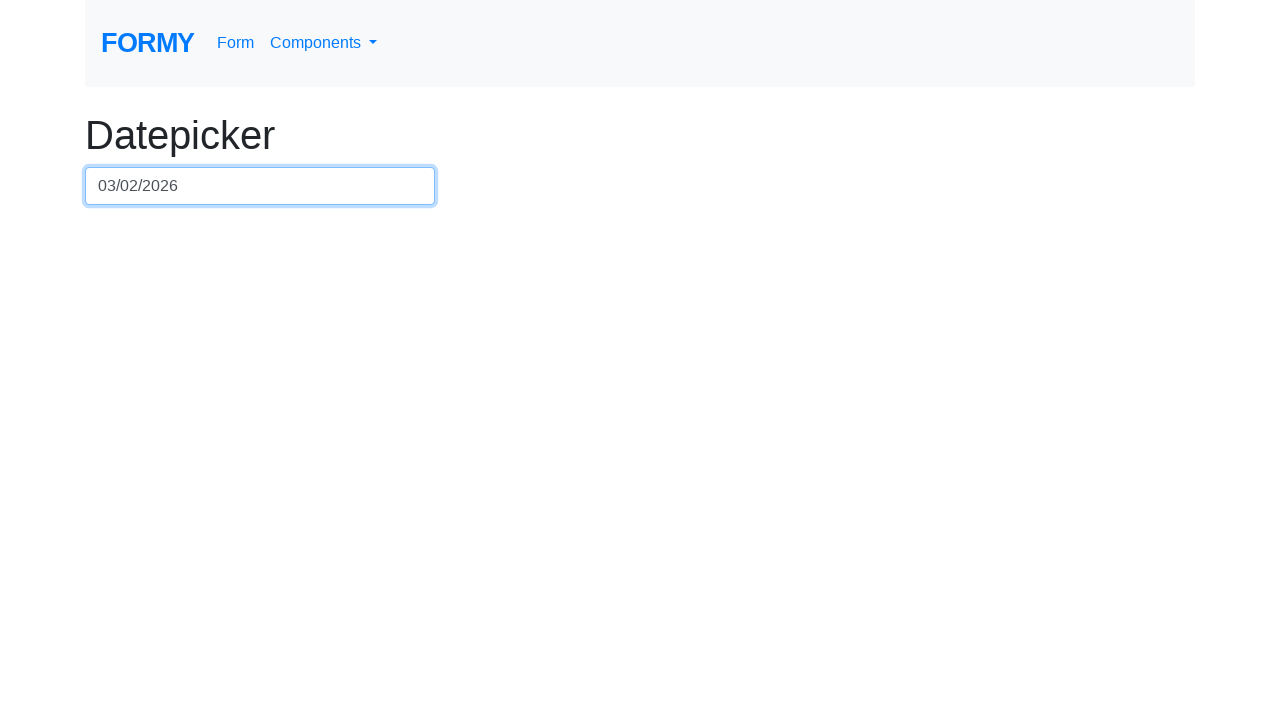